Tests radio button functionality by iterating through radio buttons in a group, clicking each one, and specifically selecting the "Cheese" option

Starting URL: https://echoecho.com/htmlforms10.htm

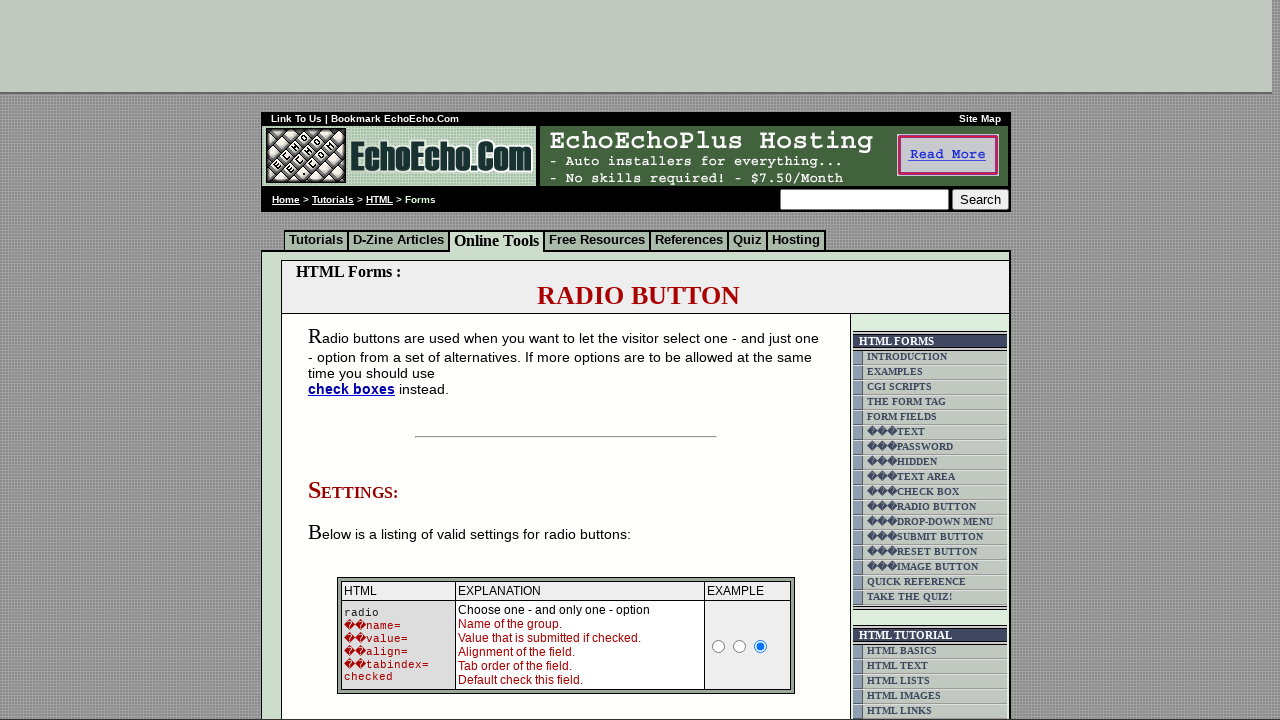

Navigated to RadioButton1 test page
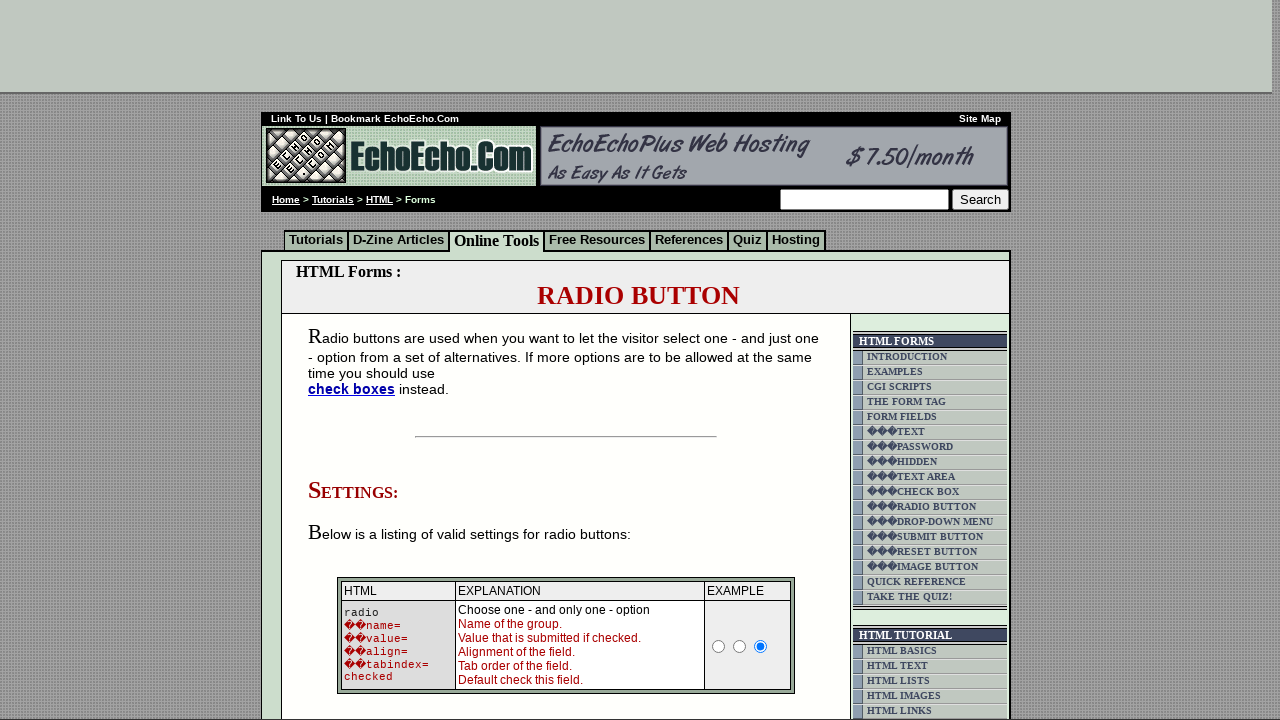

Located all radio buttons in group1
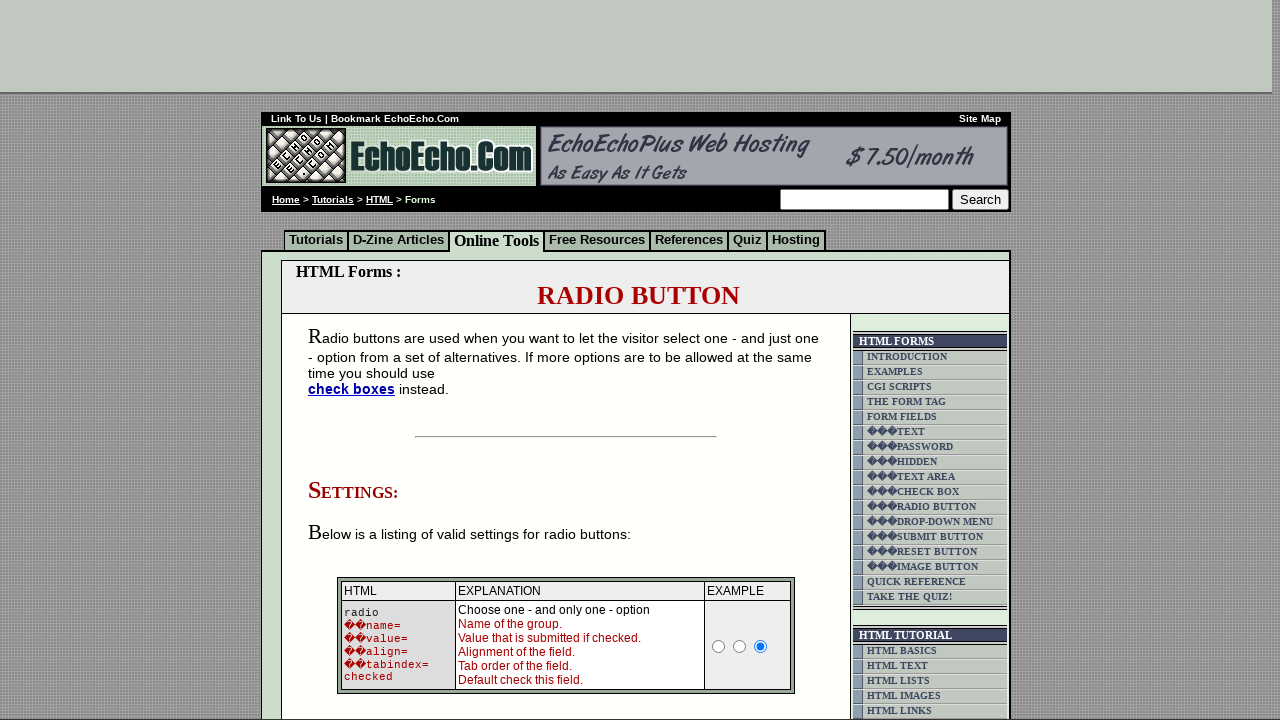

Clicked radio button at index 1 at (356, 360) on xpath=//input[@name='group1'] >> nth=1
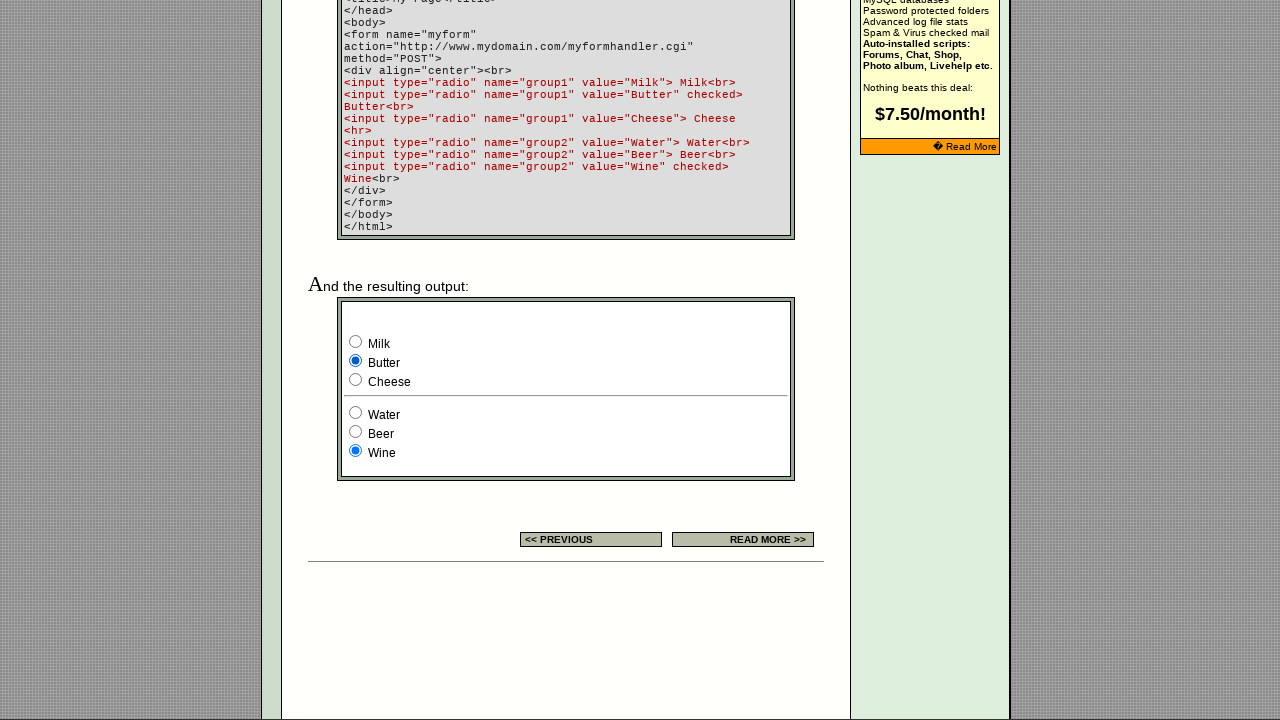

Retrieved value attribute: Butter
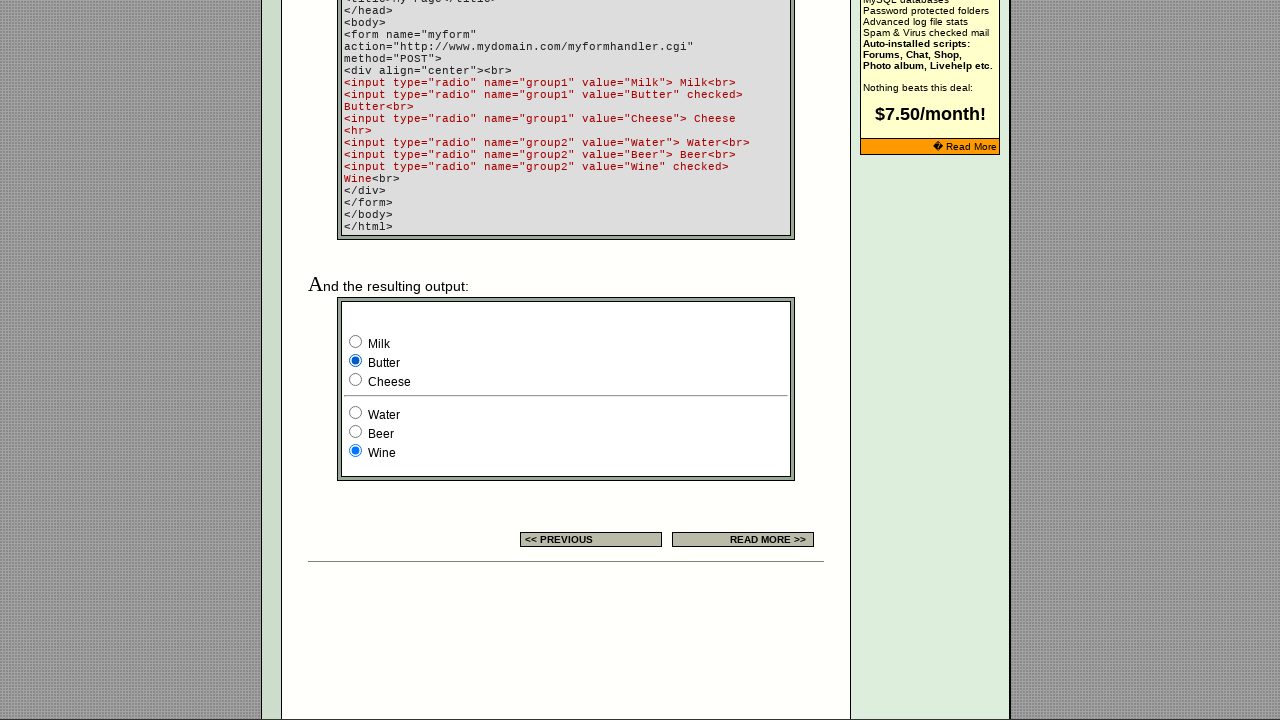

Clicked radio button at index 2 at (356, 380) on xpath=//input[@name='group1'] >> nth=2
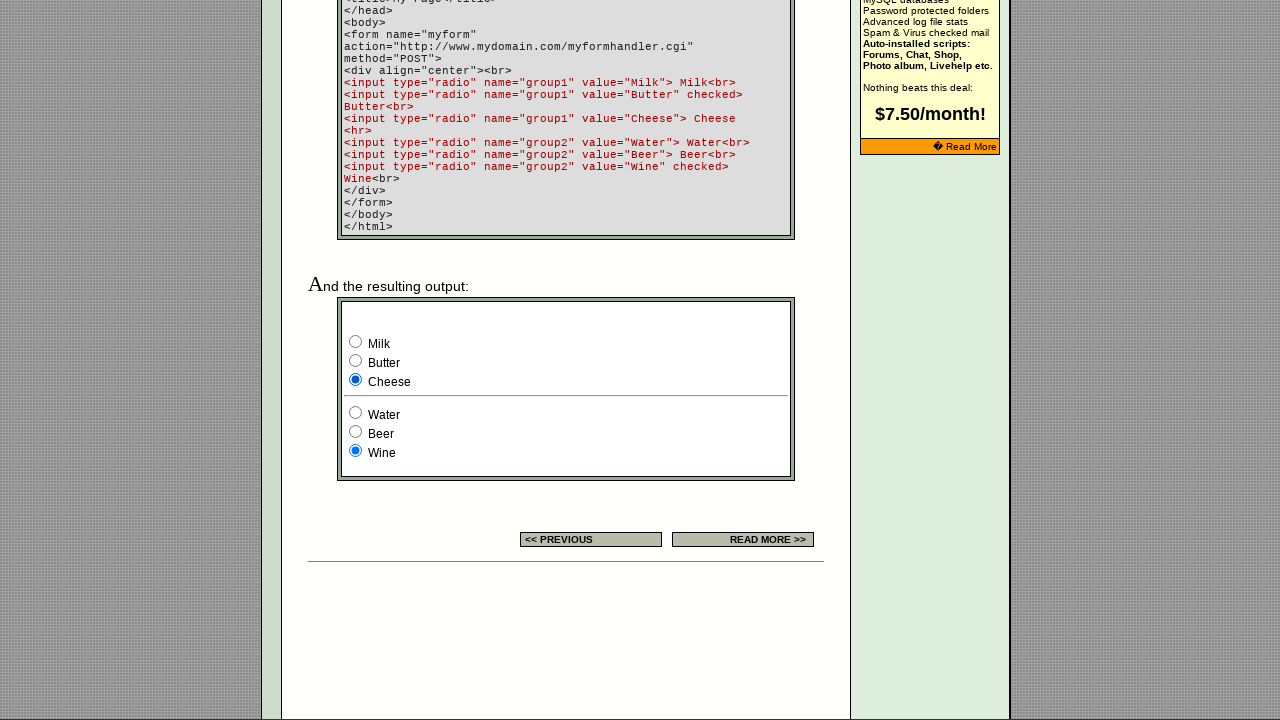

Retrieved value attribute: Cheese
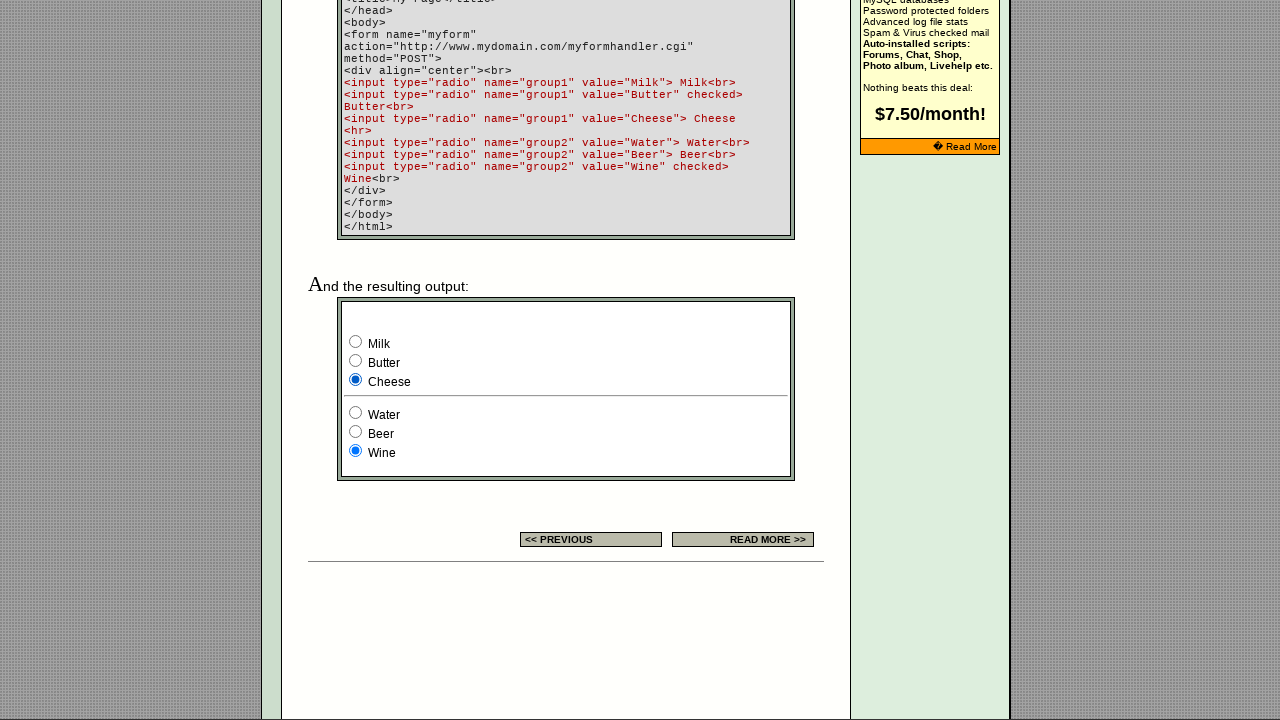

Waited 2 seconds before re-clicking Cheese option
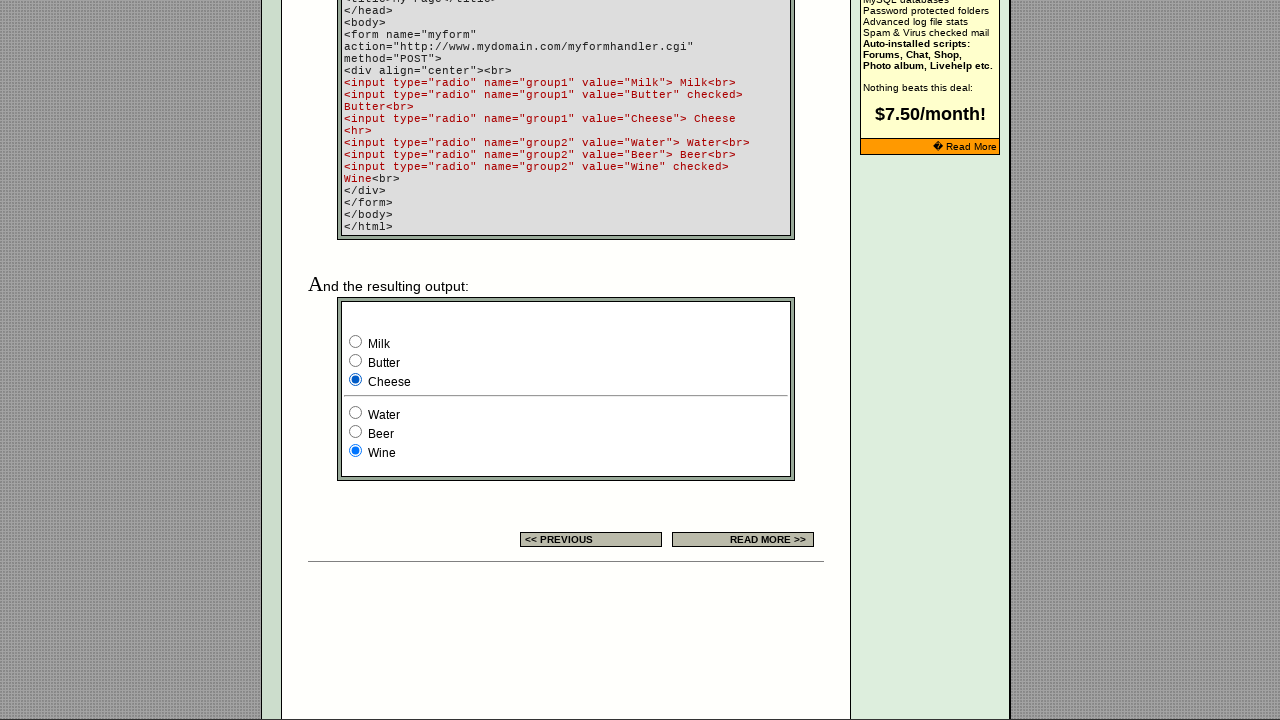

Clicked Cheese radio button again to confirm selection at (356, 380) on xpath=//input[@name='group1'] >> nth=2
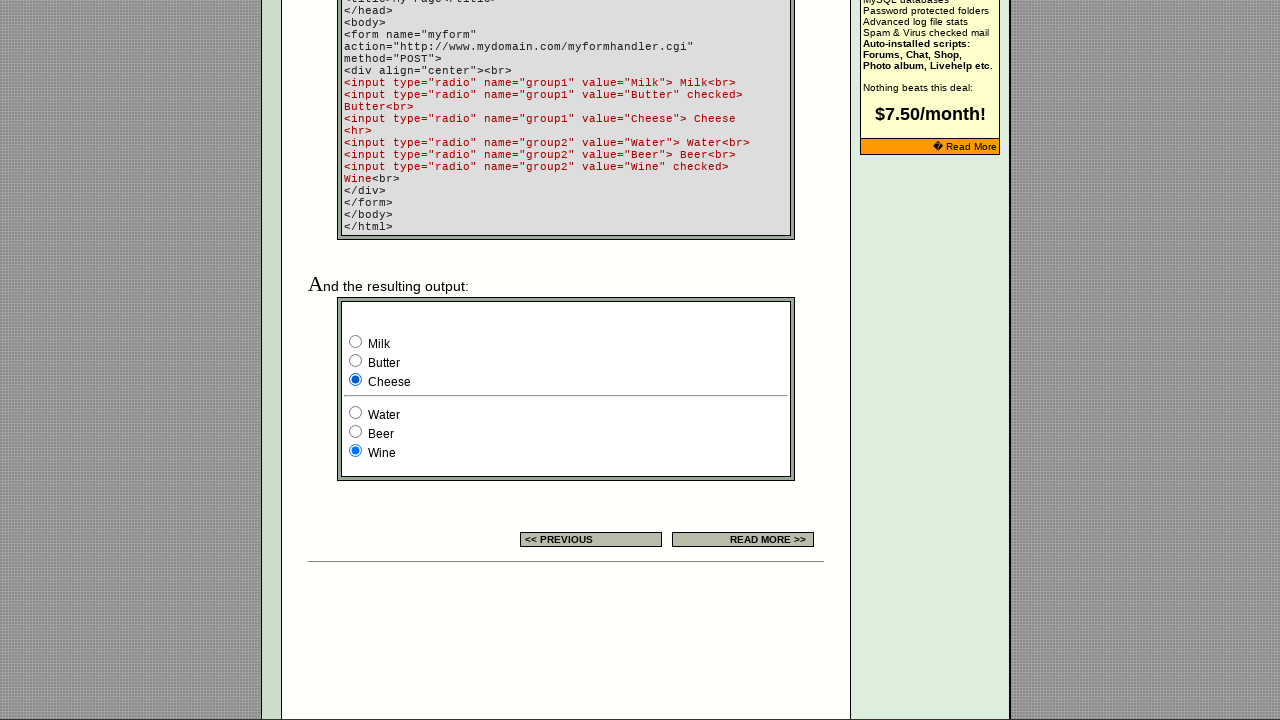

Verified all radio buttons are present on the page
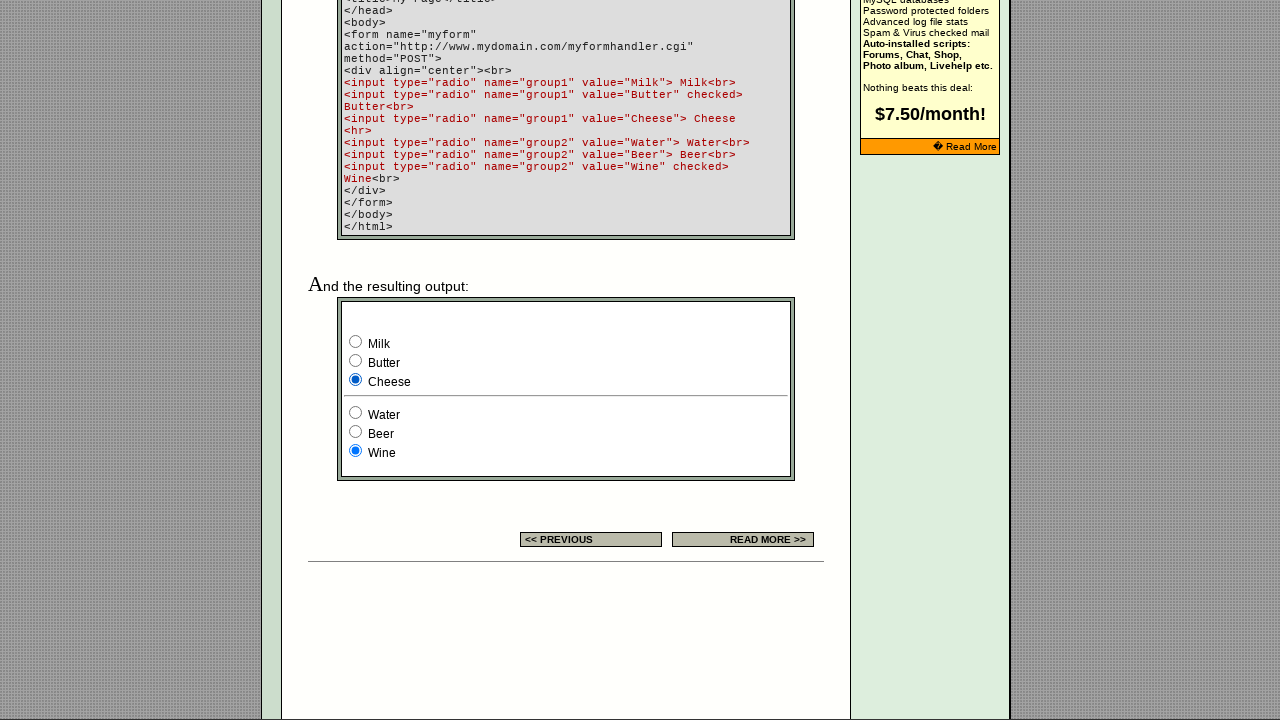

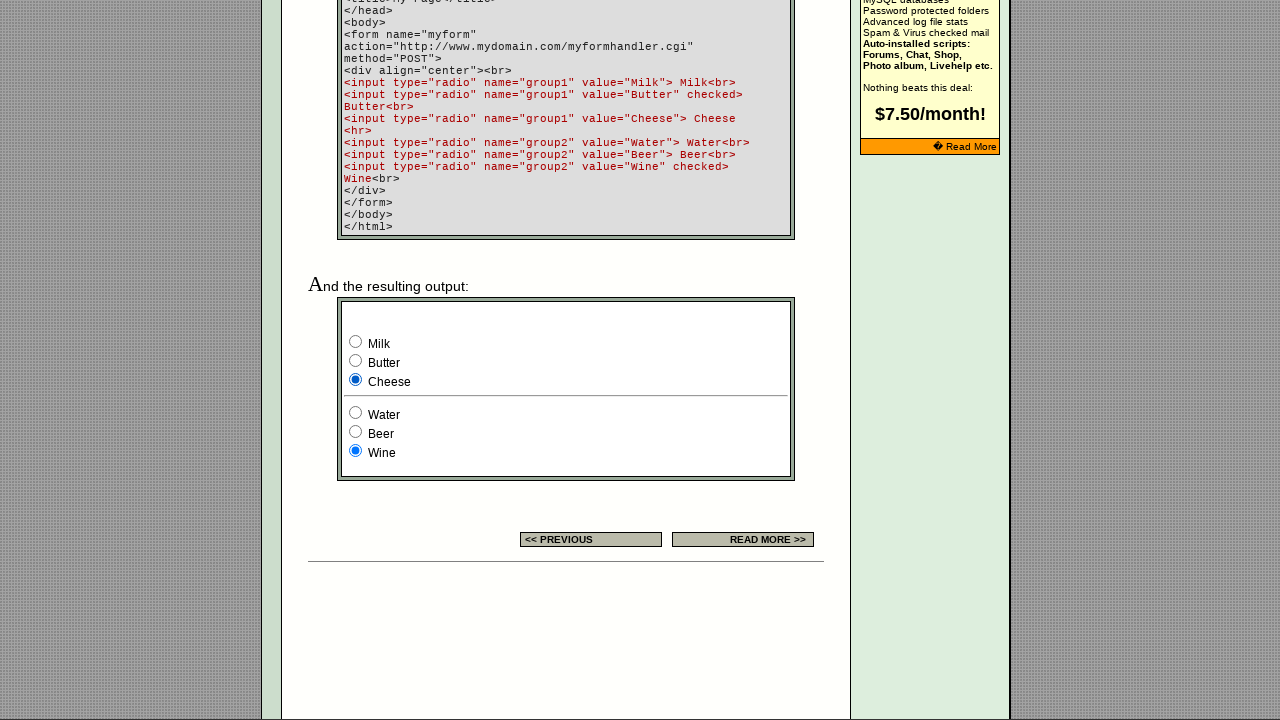